Navigates to the DemoBlaze e-commerce demo site and verifies that product category elements are present on the page.

Starting URL: https://www.demoblaze.com/index.html

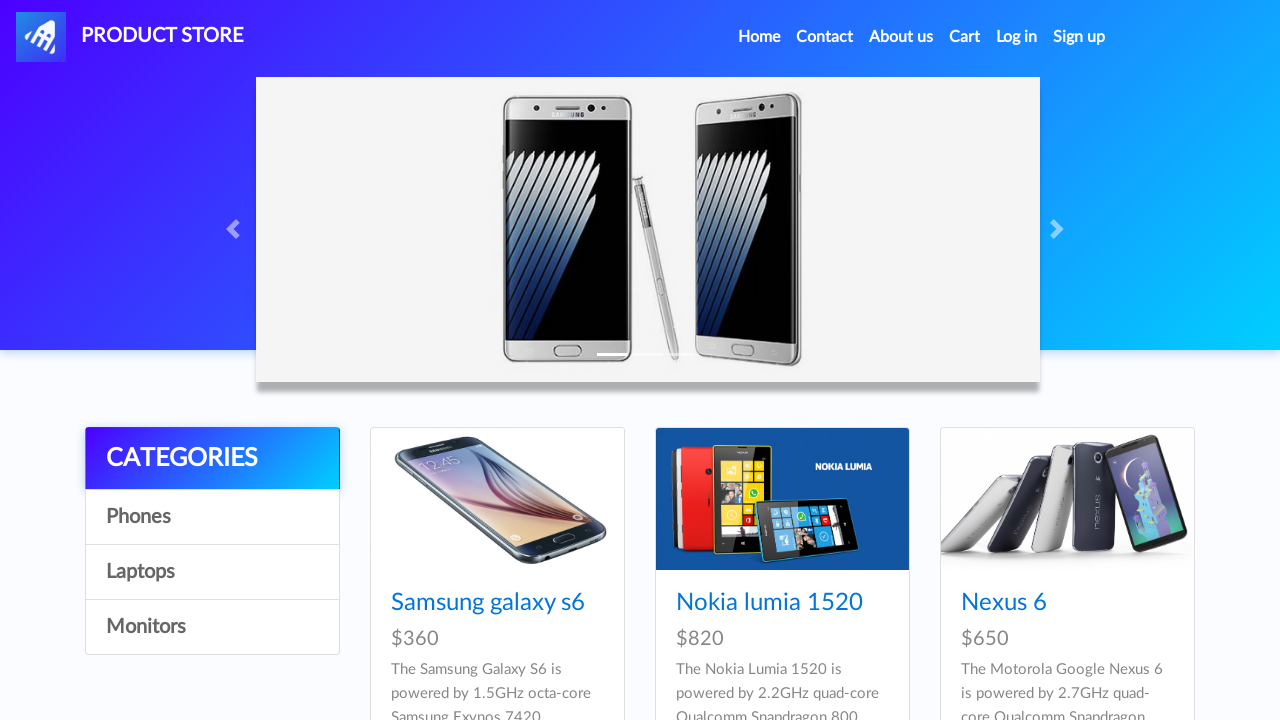

Waited for product category elements to load
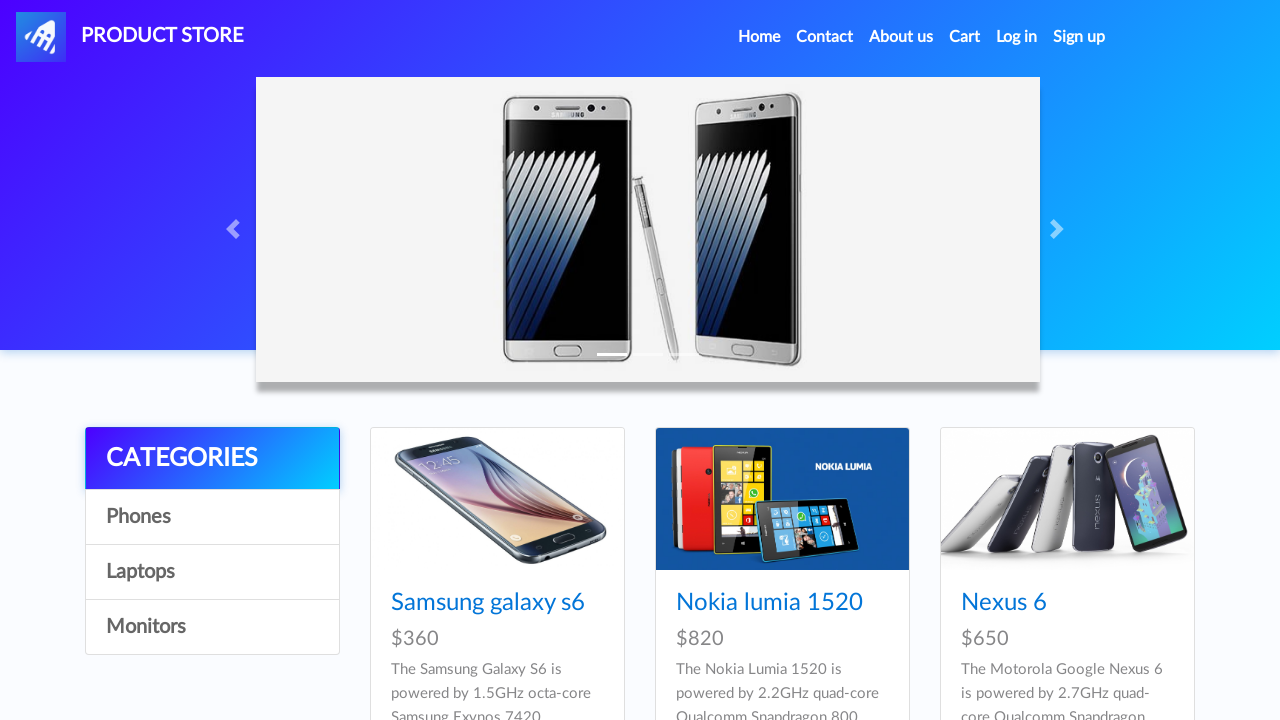

Retrieved all product category elements
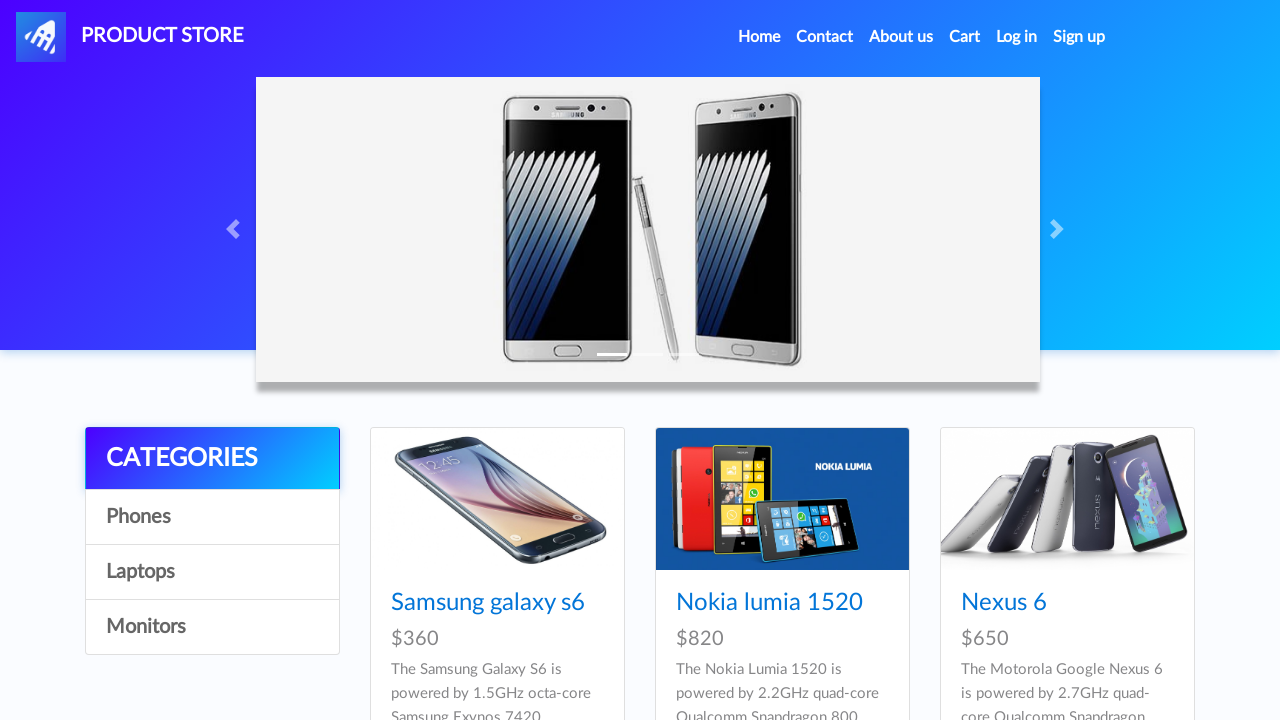

Verified that 3 product category element(s) are present on the page
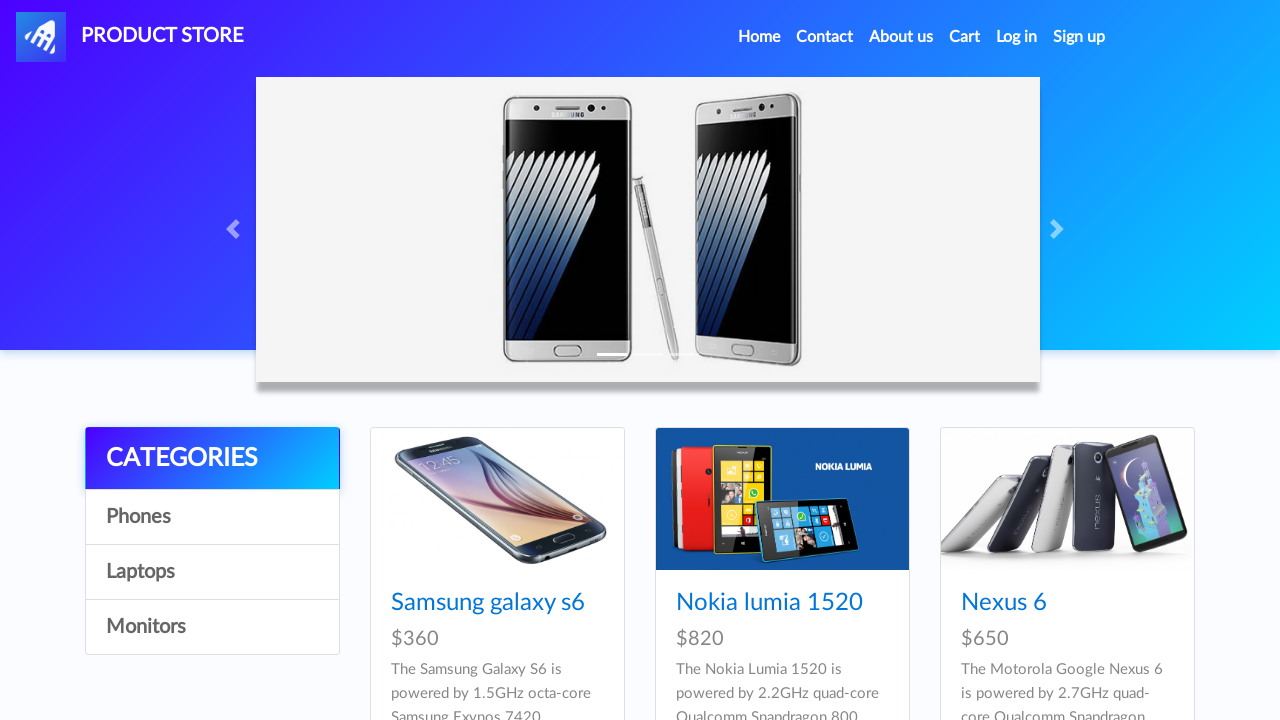

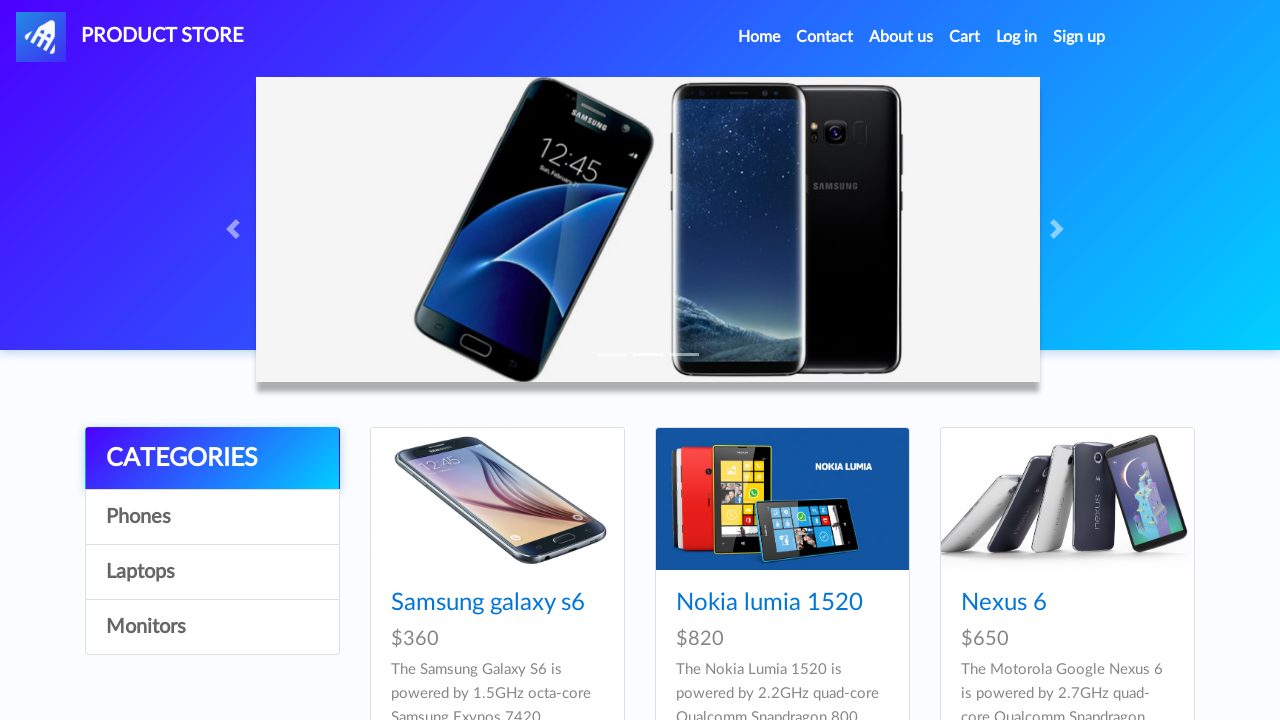